Tests interaction with nested iframes by filling a text input in the first frame and checking a checkbox in a nested inner frame

Starting URL: https://ui.vision/demo/webtest/frames/

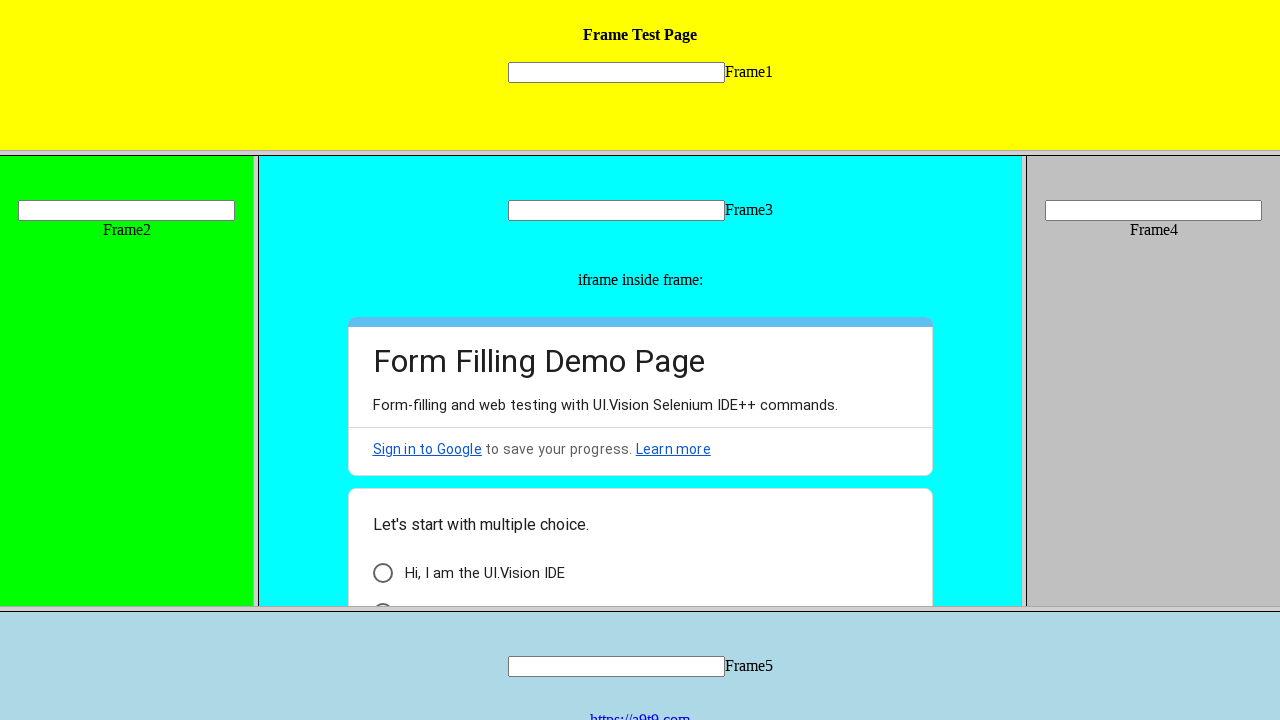

Located first iframe by URL (frame_3.html)
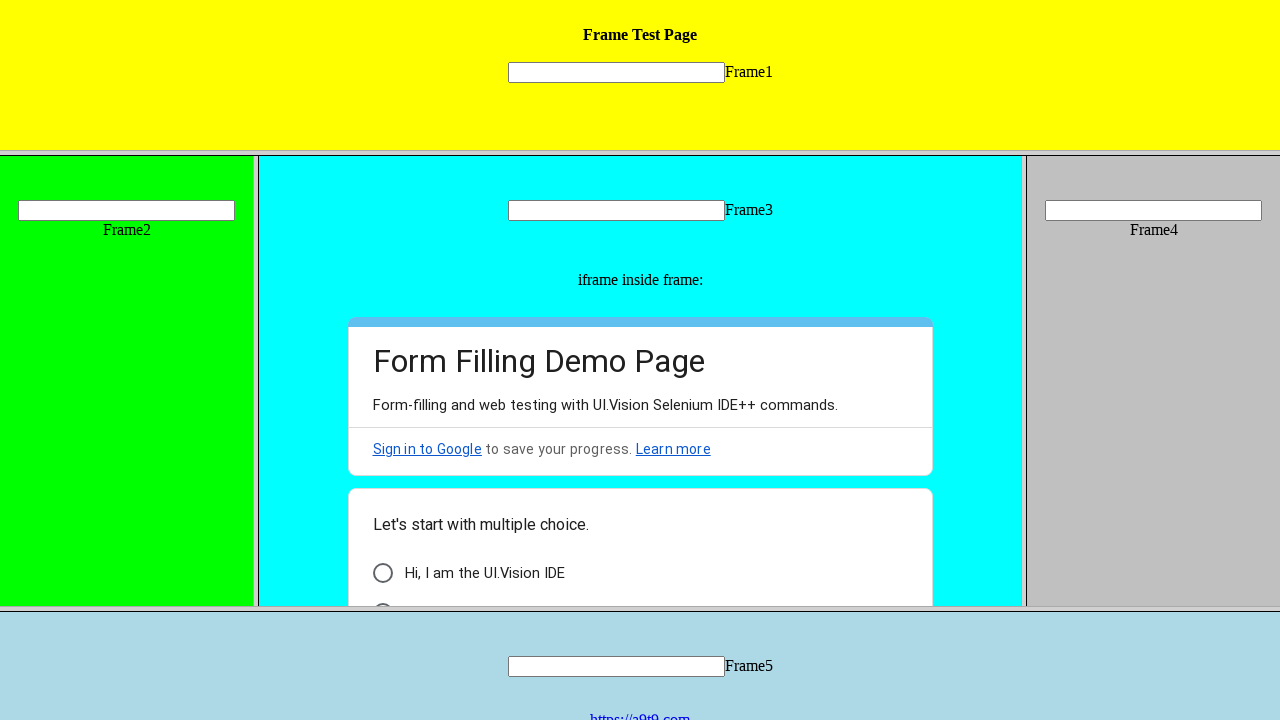

Filled text input in first frame with 'Hary Ram' on input[name='mytext3']
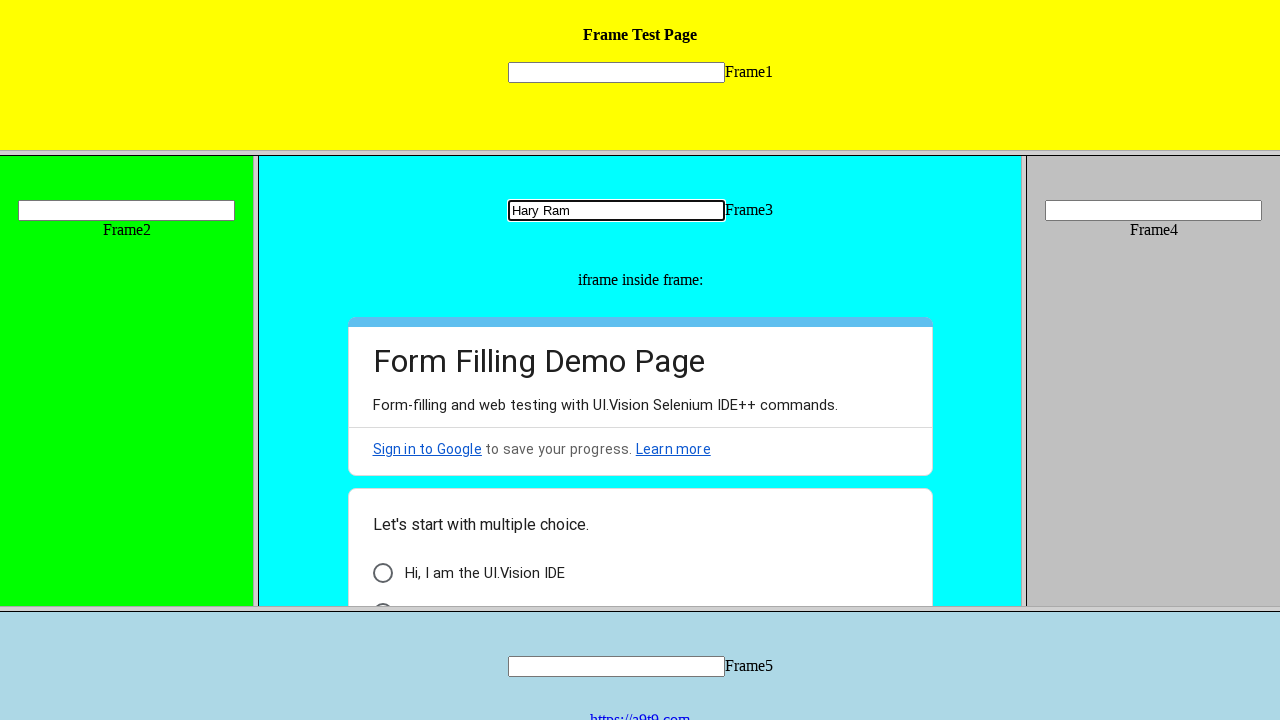

Retrieved nested inner frames from first frame
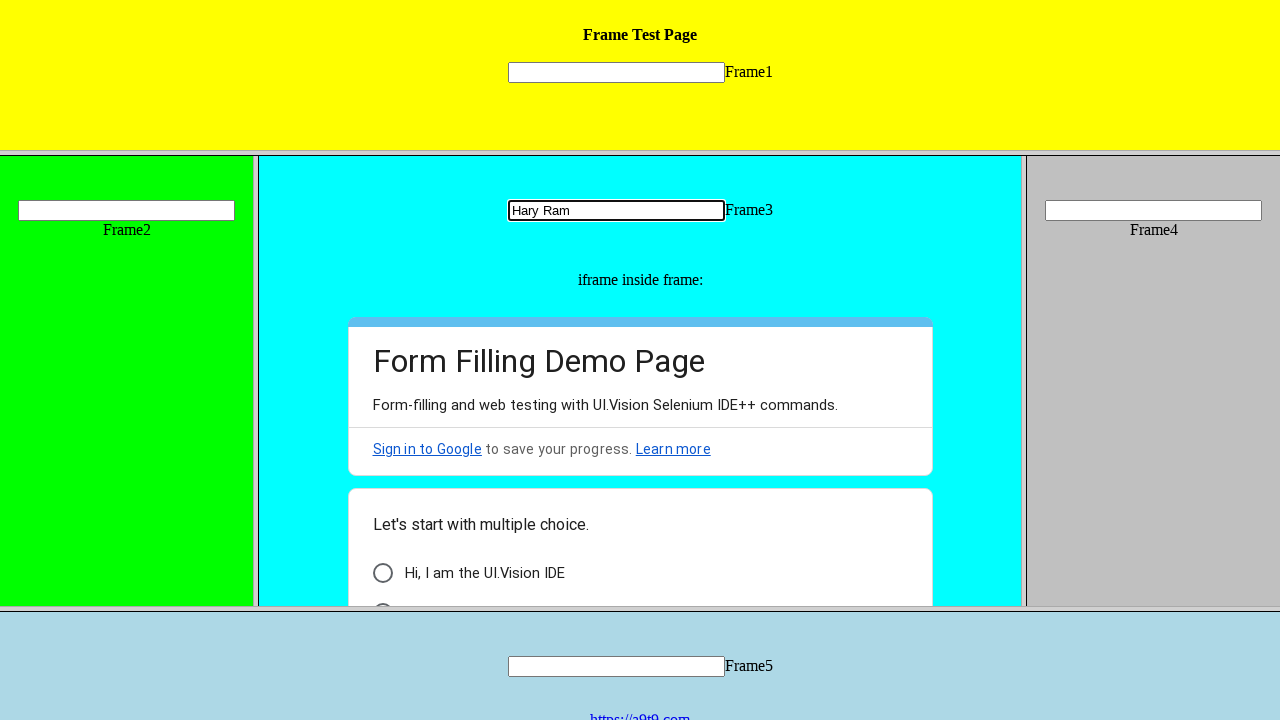

Checked checkbox in nested inner frame at (382, 573) on xpath=//div[@id='i6']
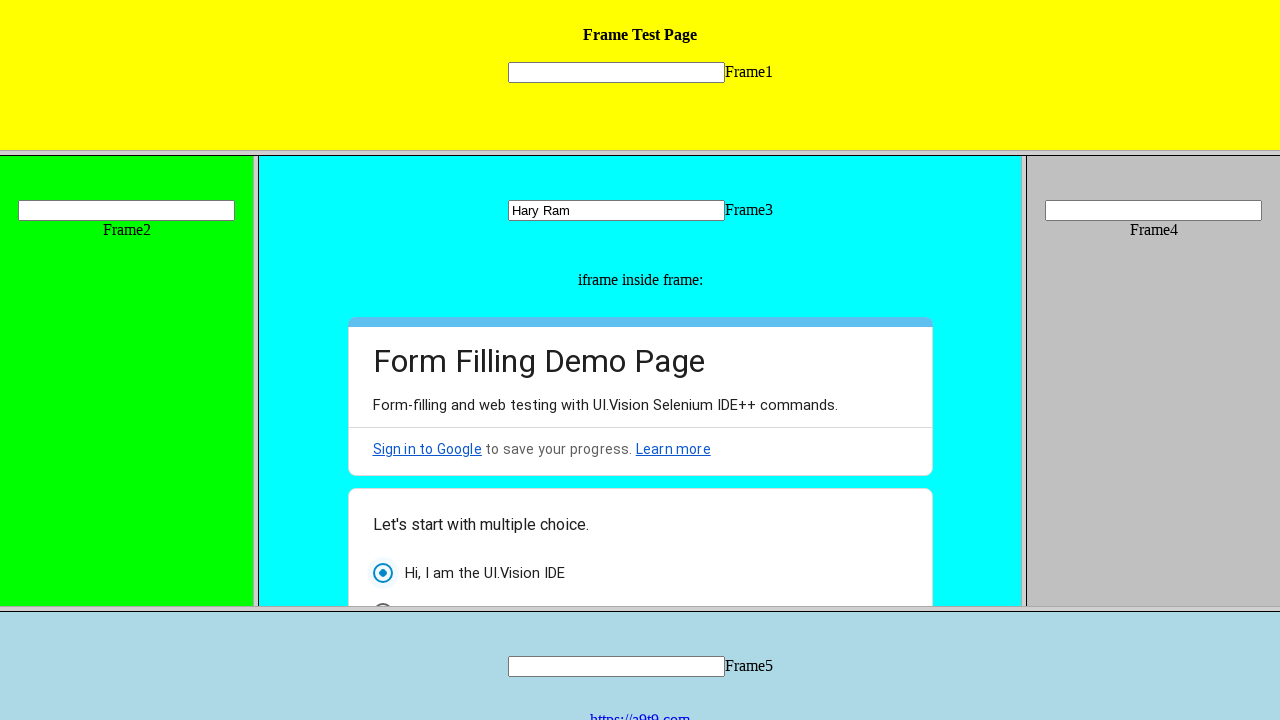

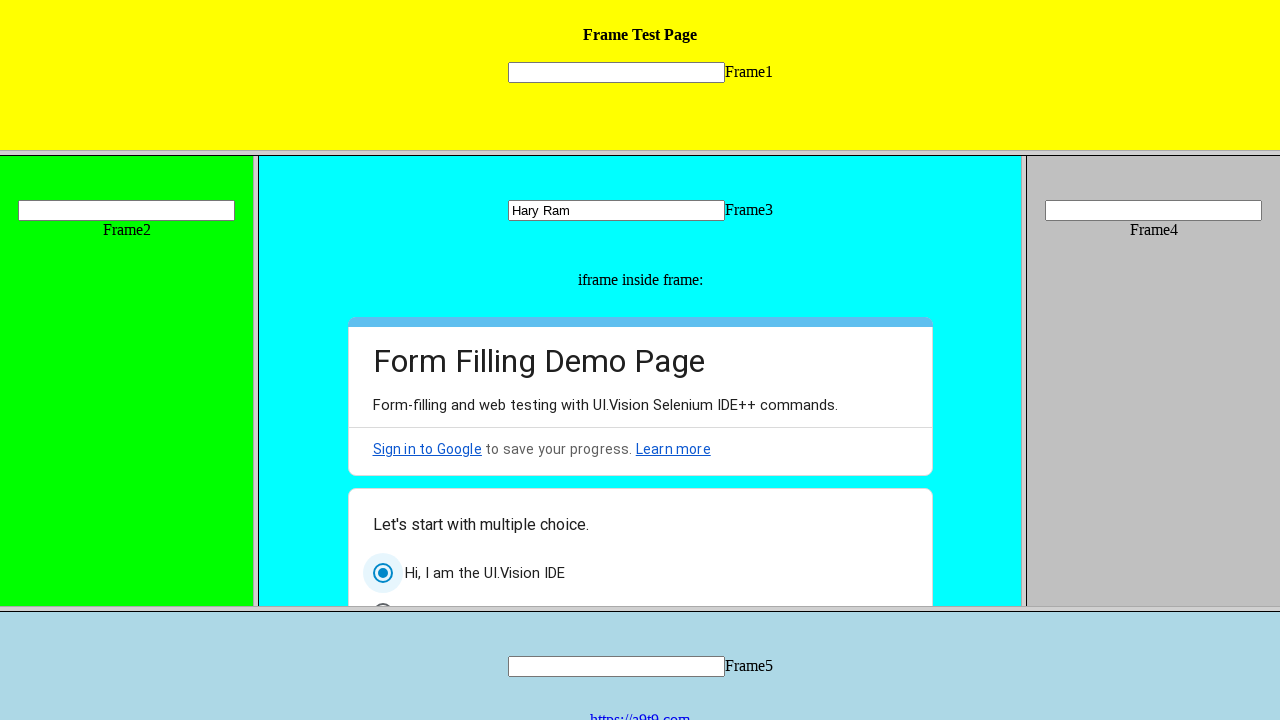